Tests filling the "YourFirstName" input field with a name value

Starting URL: https://webjump-user.github.io/testqa/

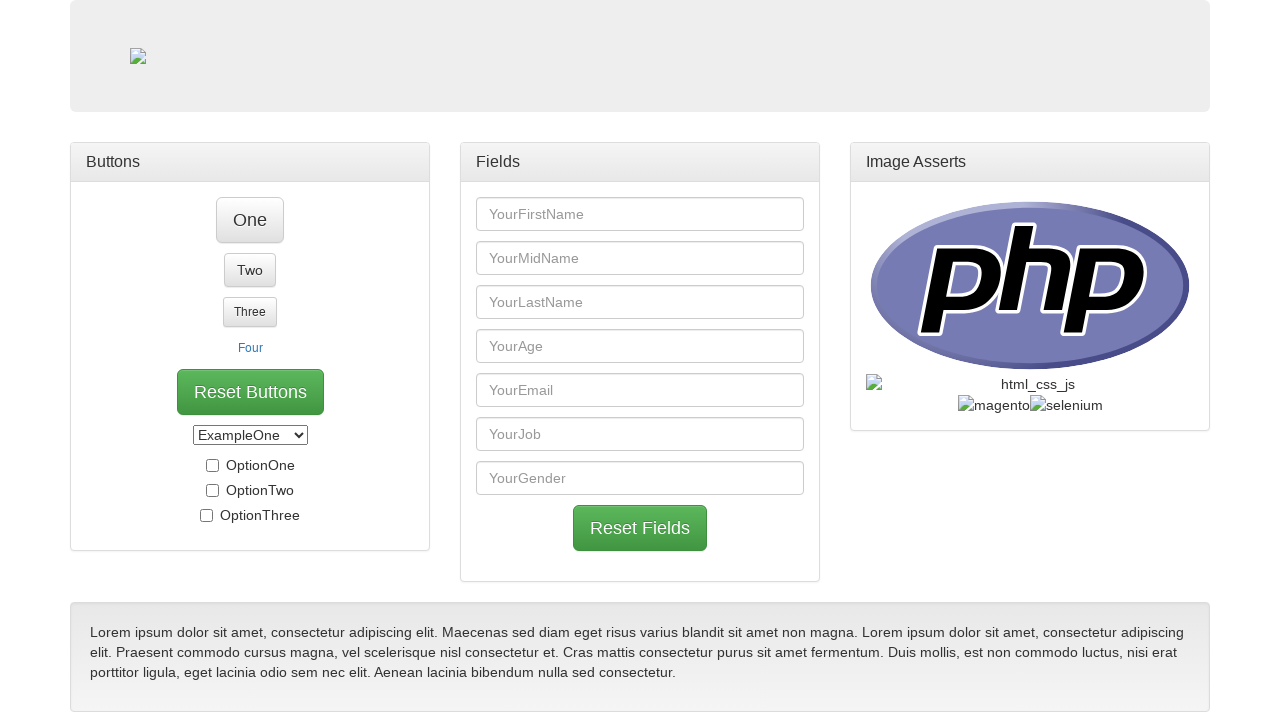

Filled 'YourFirstName' field with 'Adilza Graciele' on #first_name
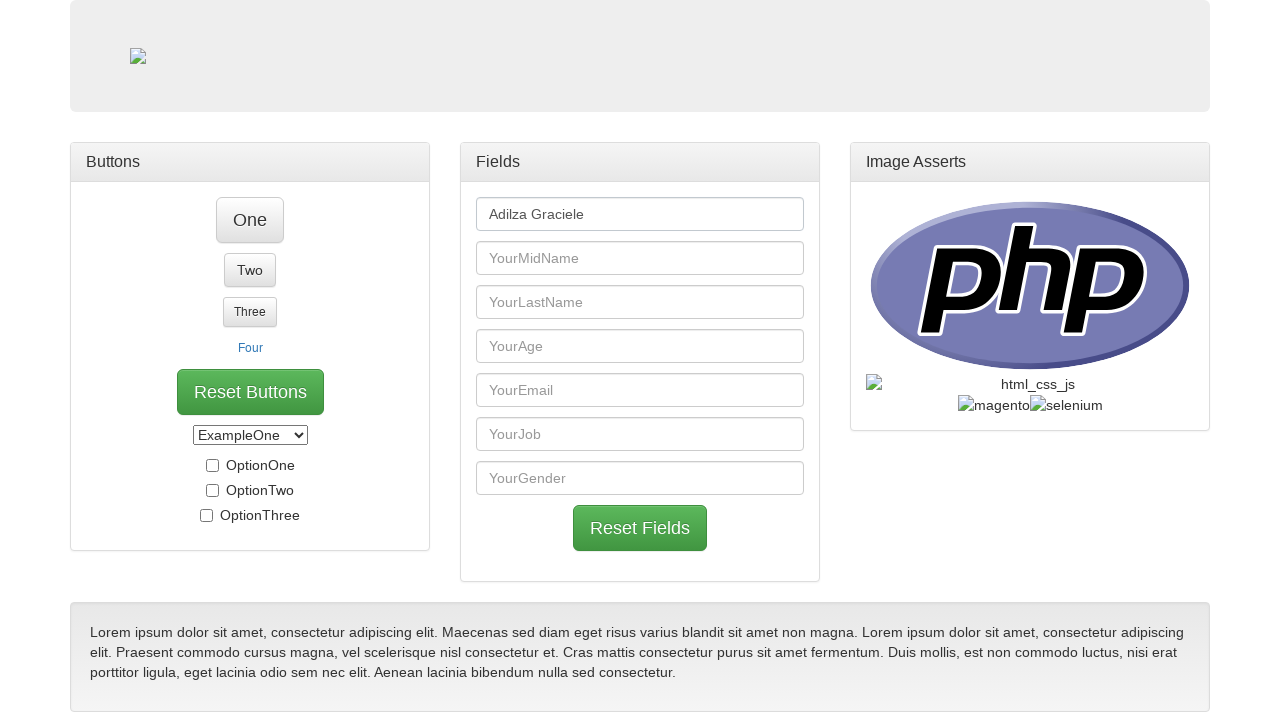

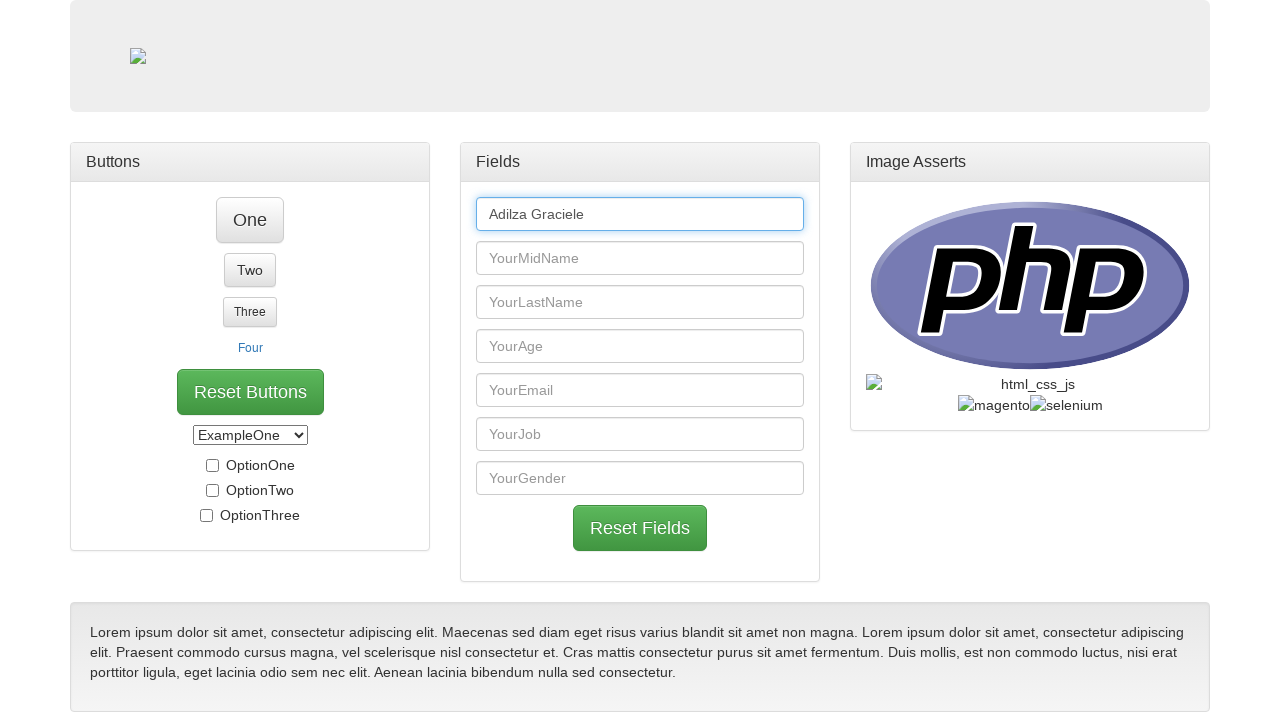